Tests drag and drop functionality on jQuery UI demo page by dragging an element and dropping it onto a target area

Starting URL: https://jqueryui.com/droppable/

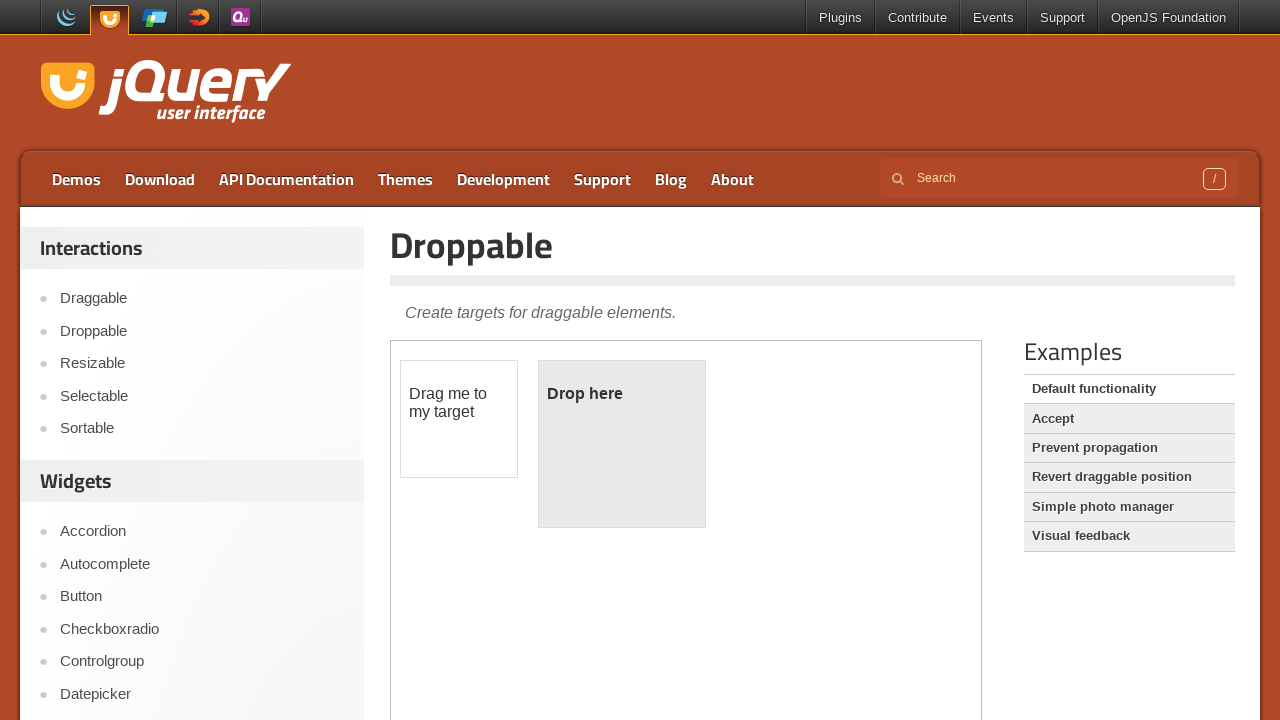

Located the iframe containing the drag and drop demo
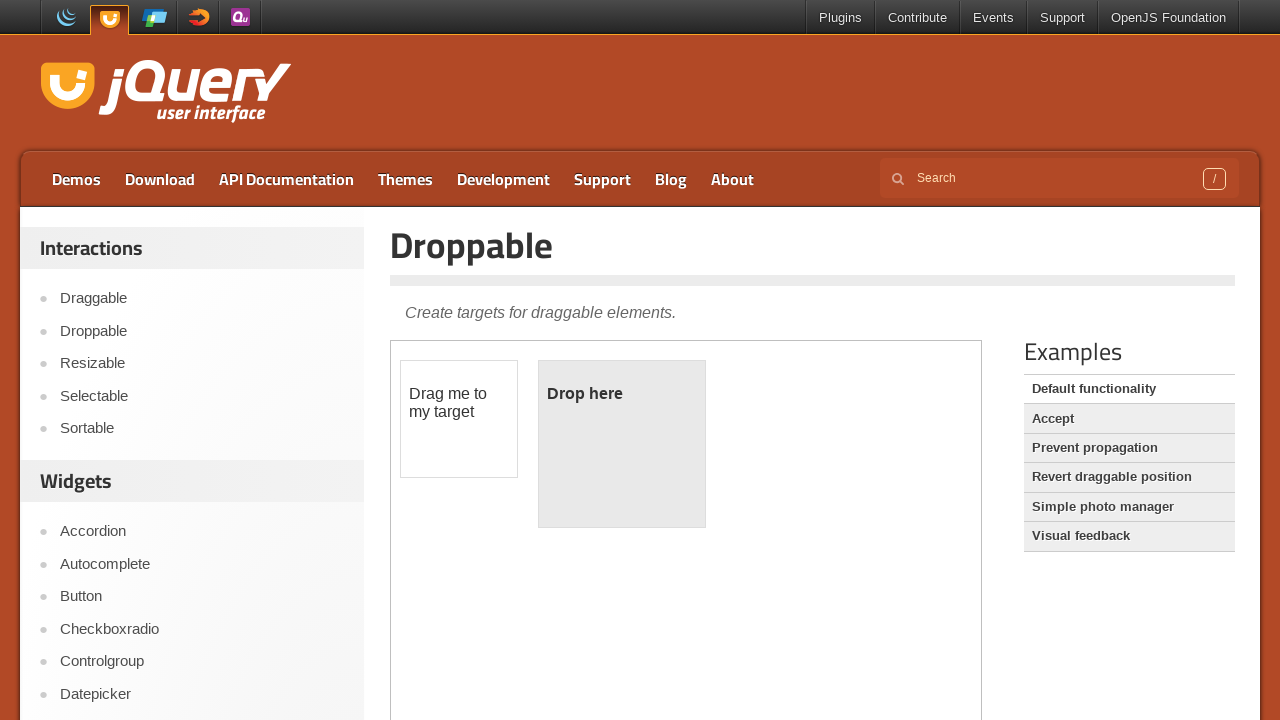

Located the draggable element
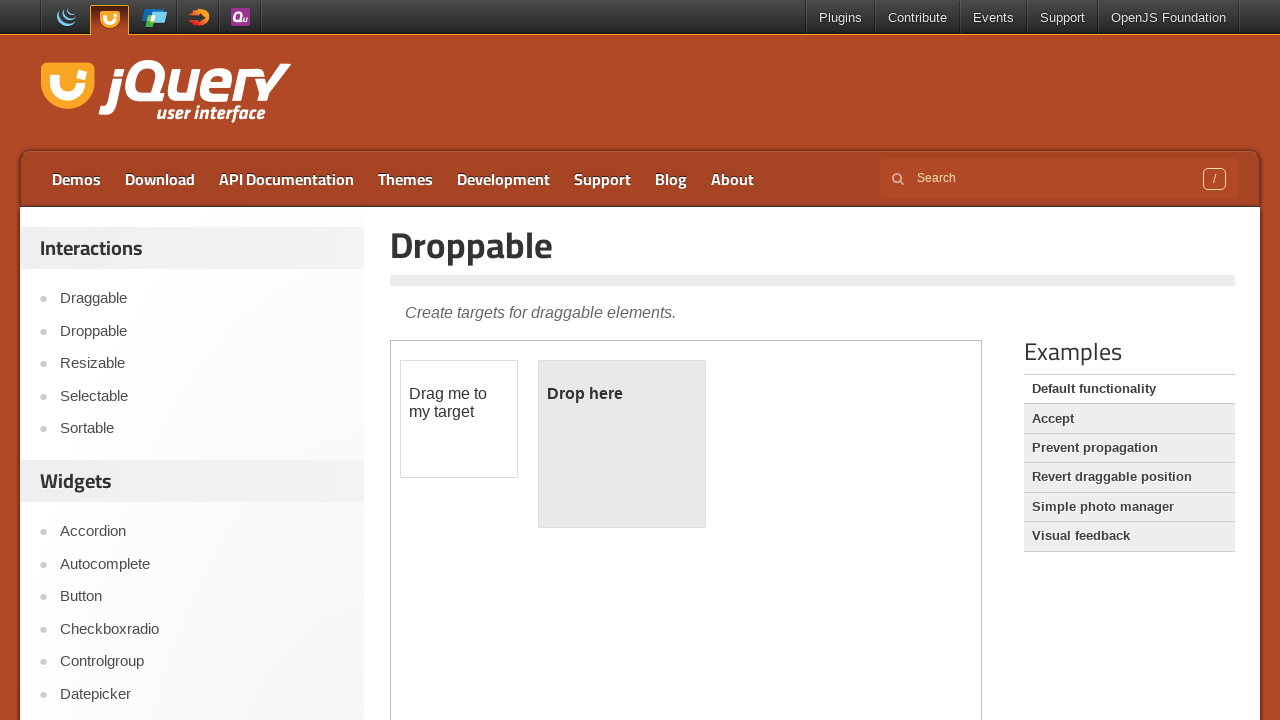

Located the droppable target area
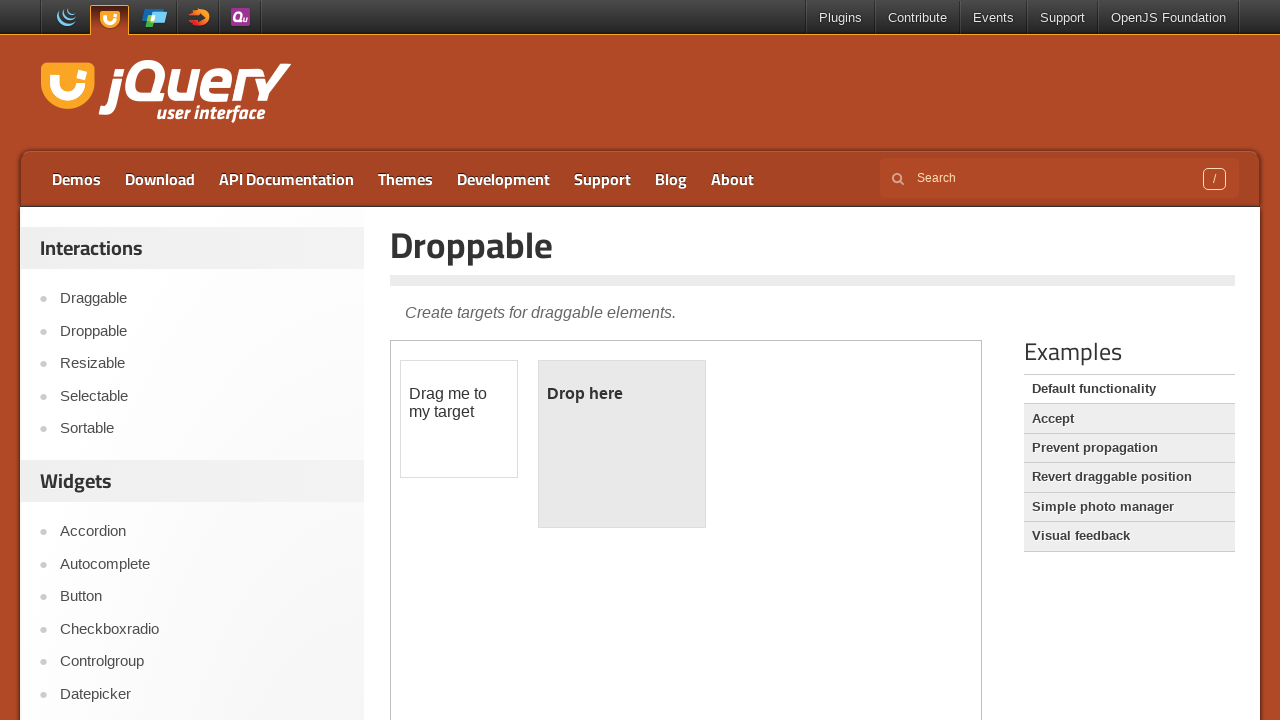

Dragged and dropped the draggable element onto the droppable target at (622, 444)
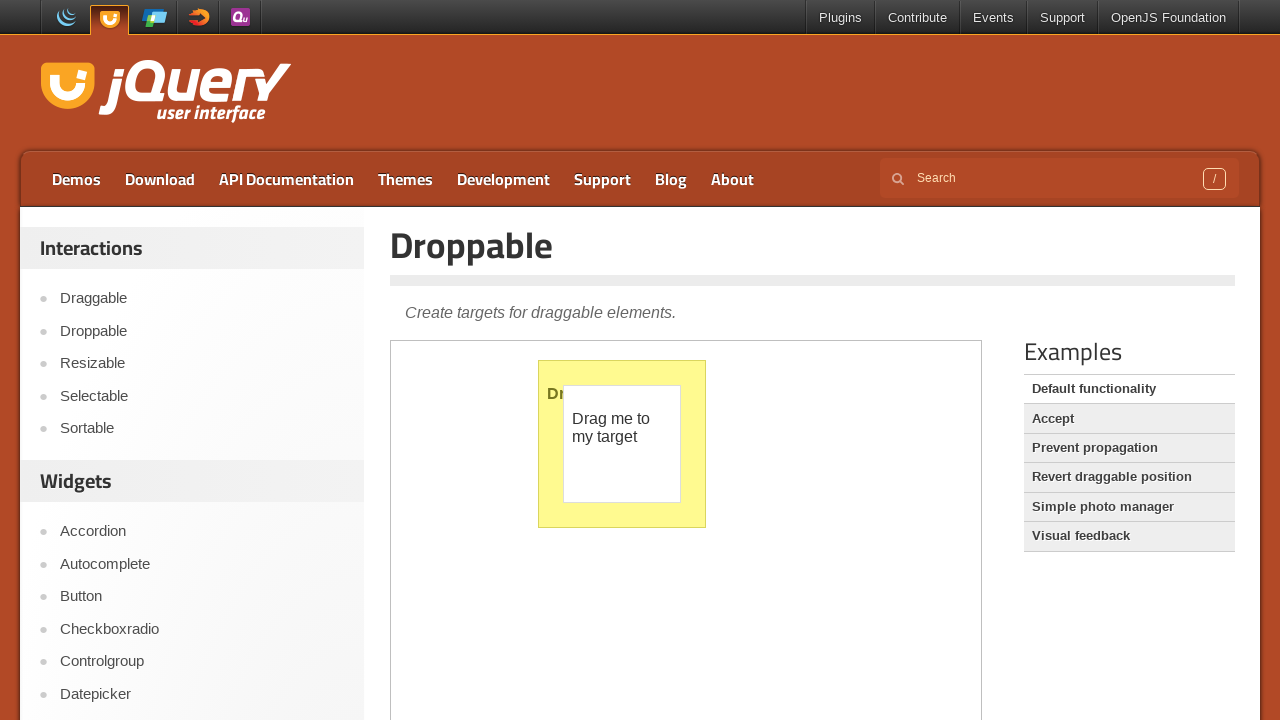

Waited 2 seconds to observe the drag and drop result
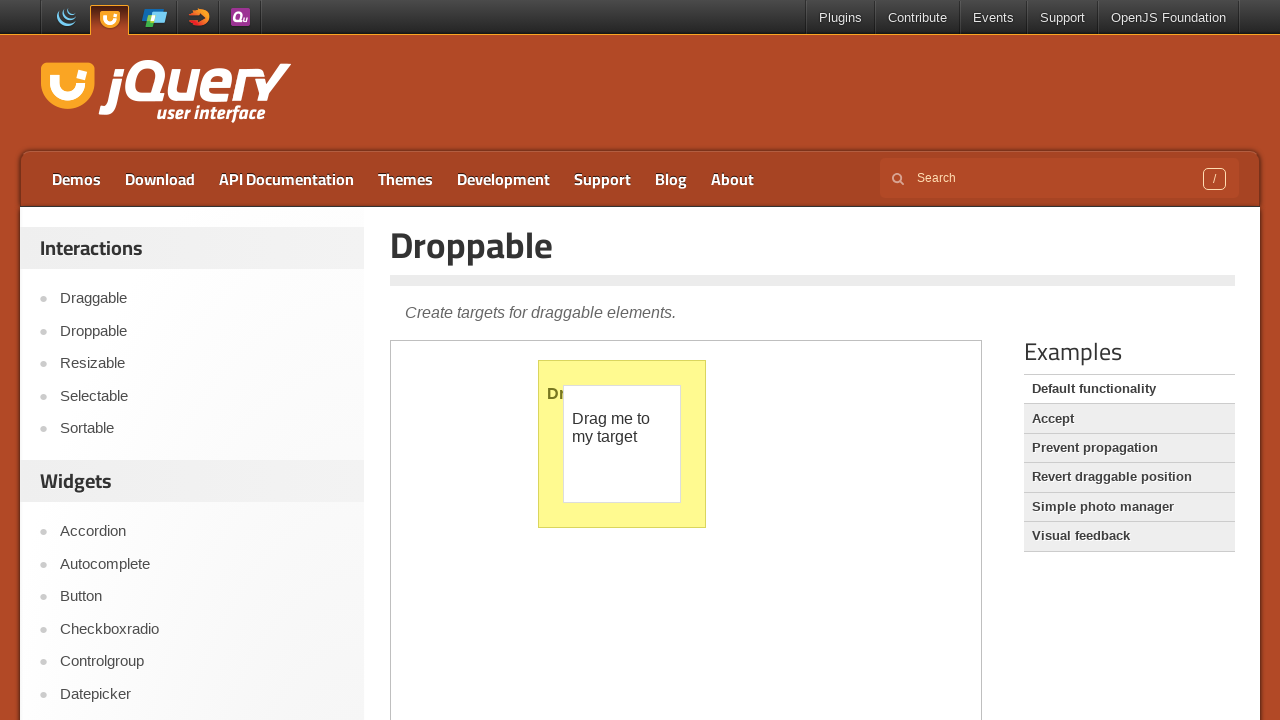

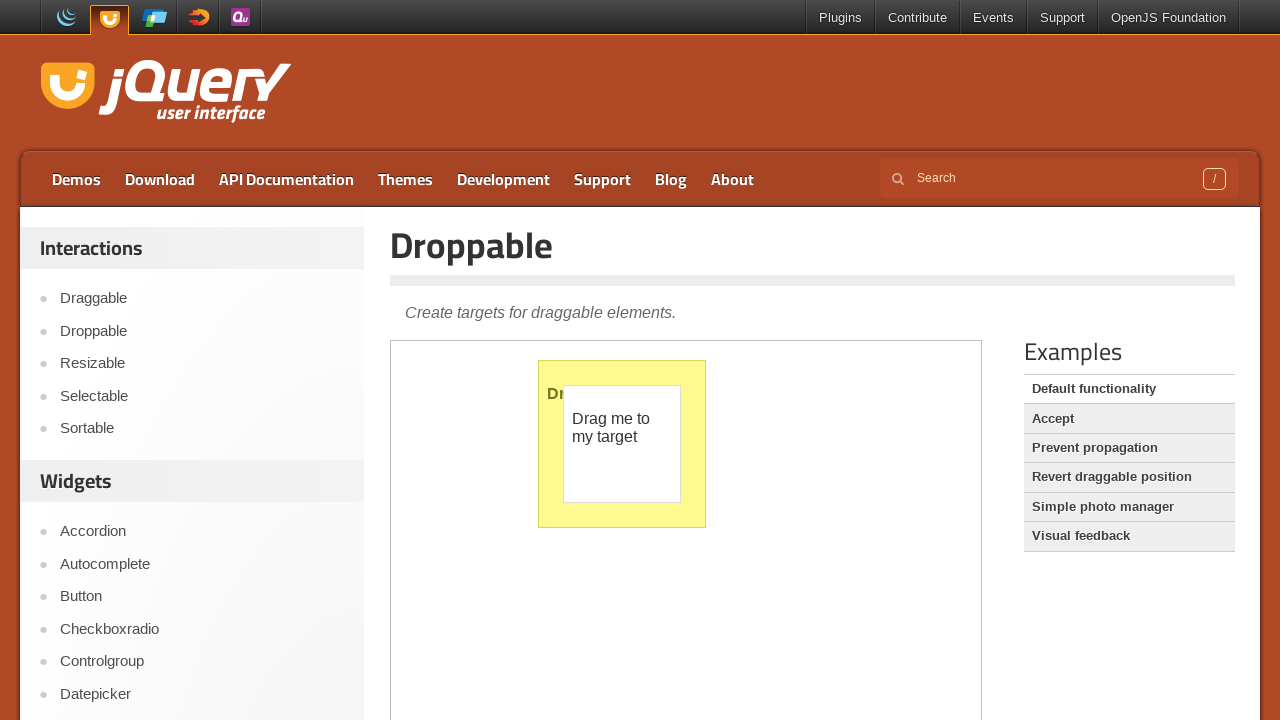